Opens the Children's Place website and verifies the page loads by checking the title is accessible

Starting URL: https://www.childrensplace.com/

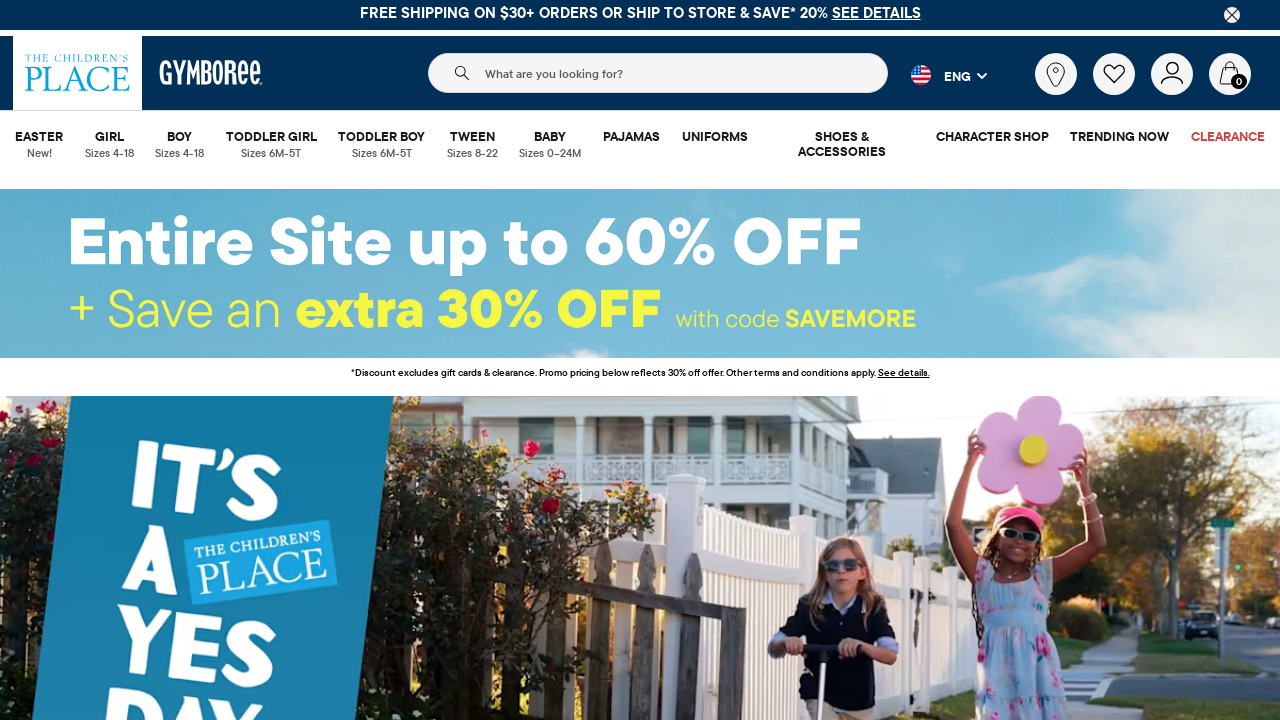

Navigated to Children's Place website
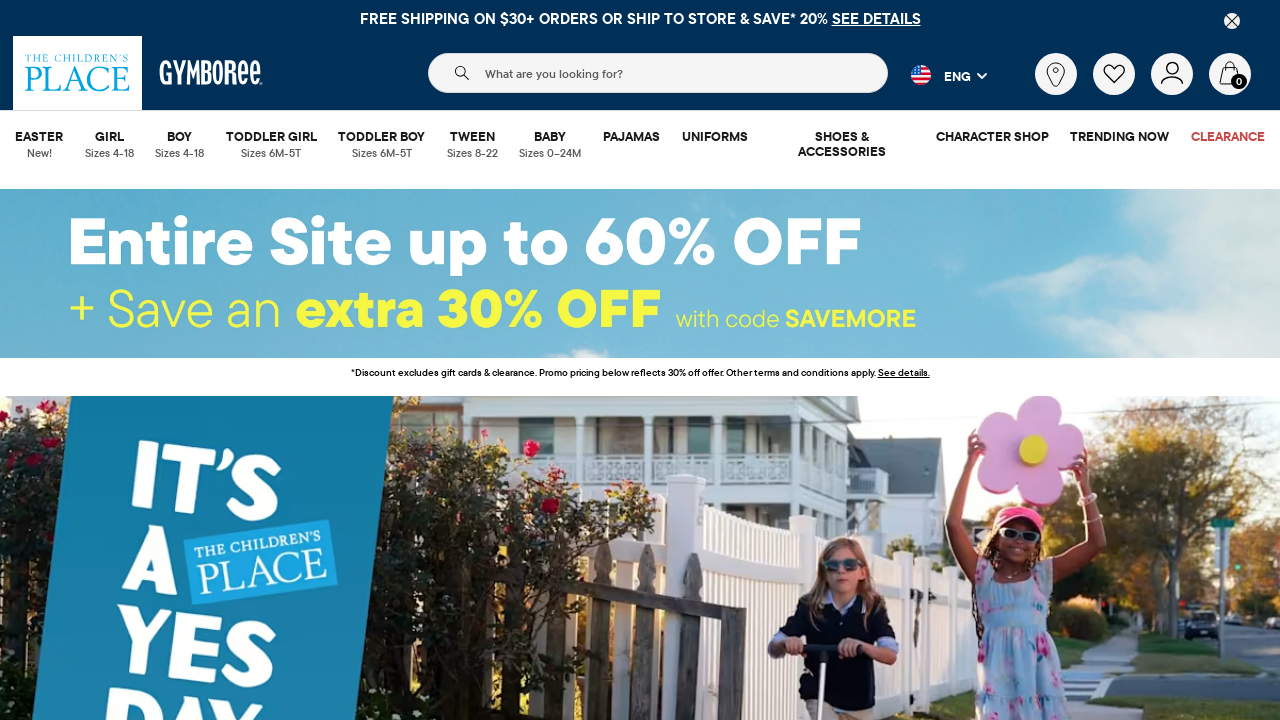

Waited for page DOM content to load
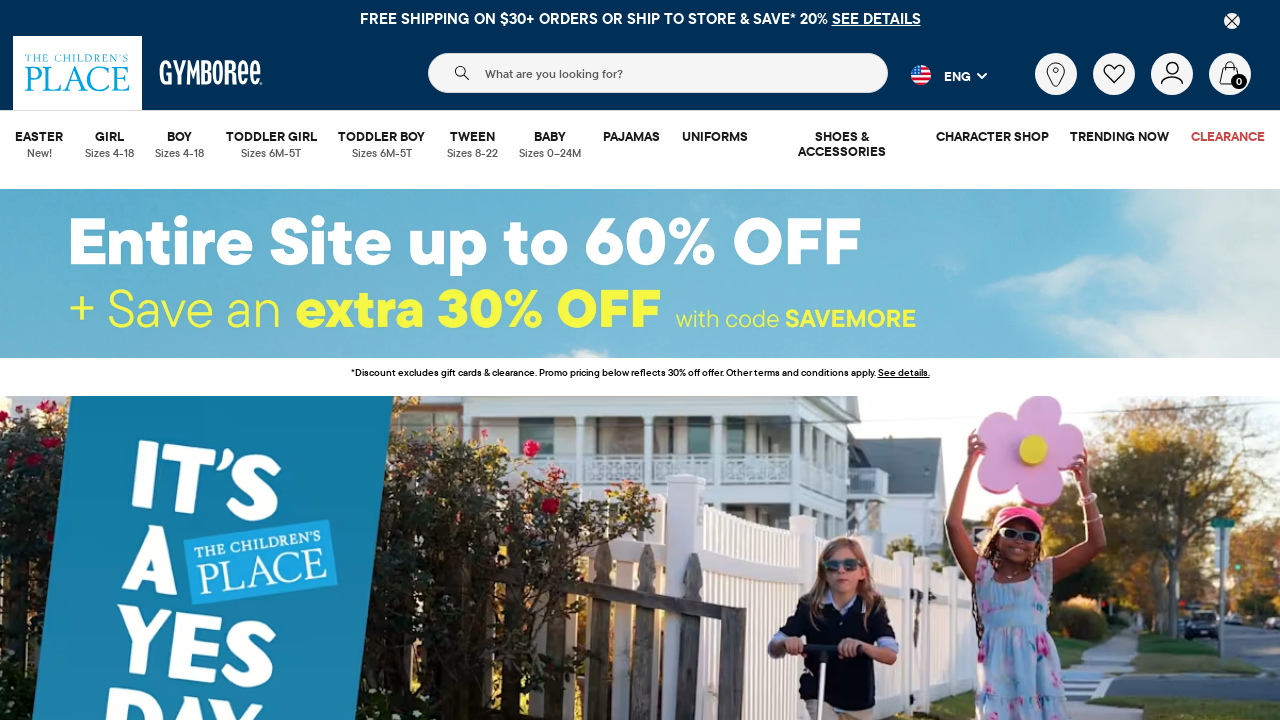

Retrieved page title: 'Kids, Baby & Toddler Clothes | The Children's Place'
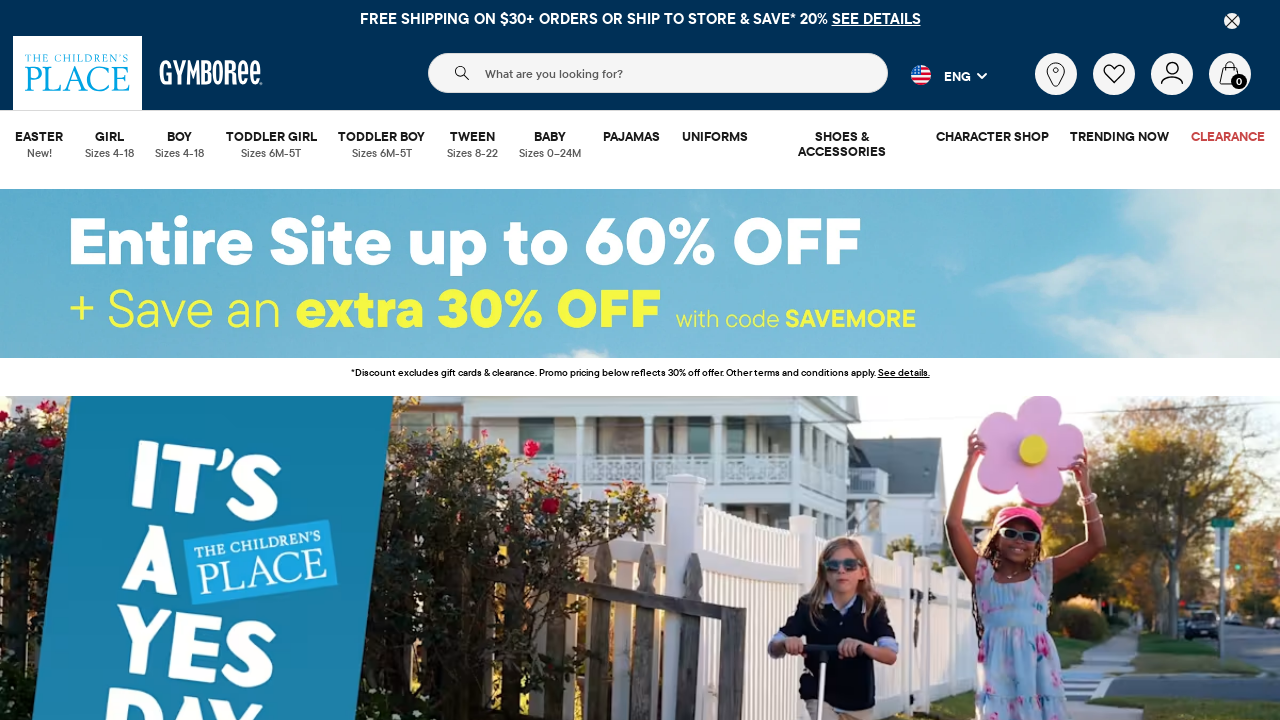

Verified page title is accessible and not empty
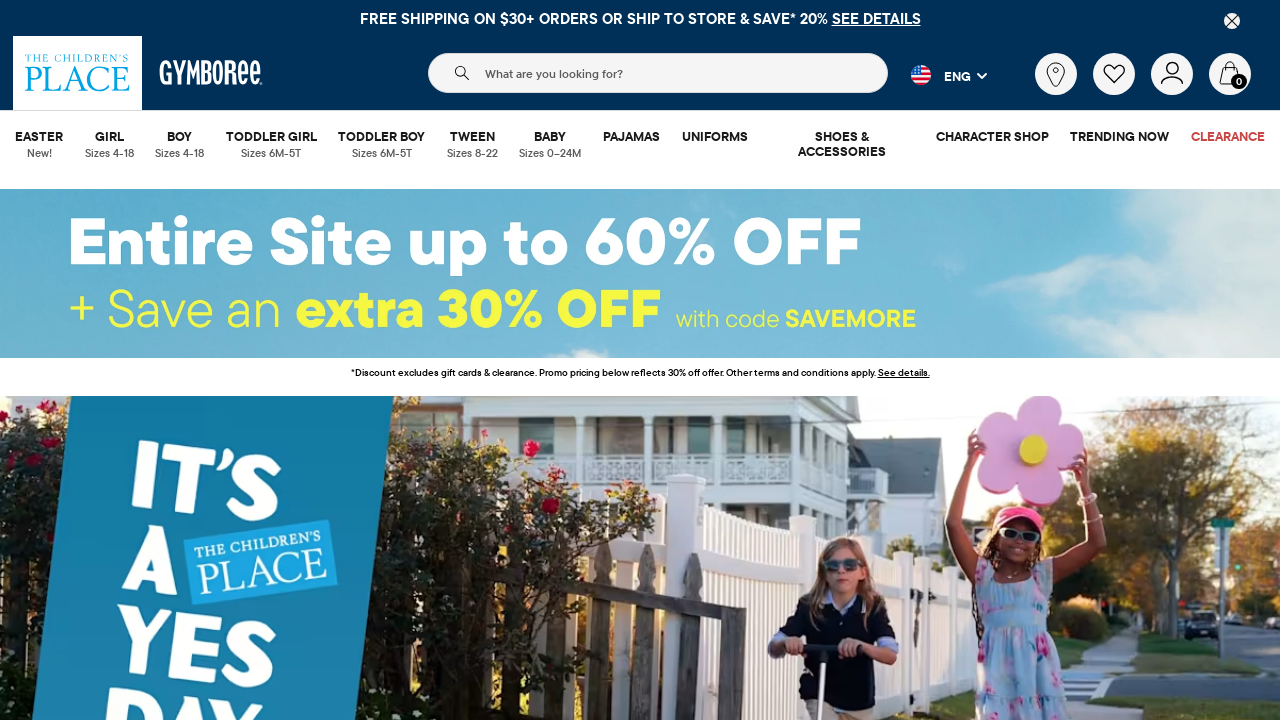

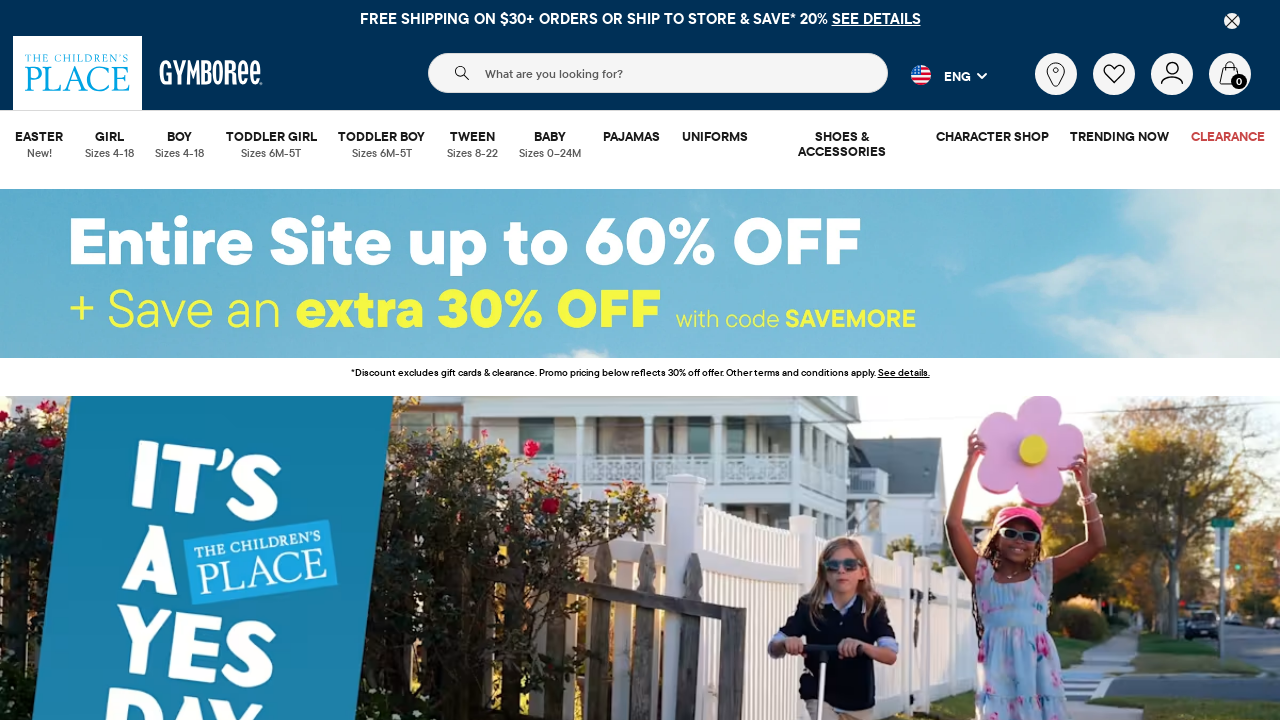